Tests browser tab handling by clicking a button that opens a new tab, switching to that tab, then closing it and switching back to the parent window.

Starting URL: https://demoqa.com/browser-windows

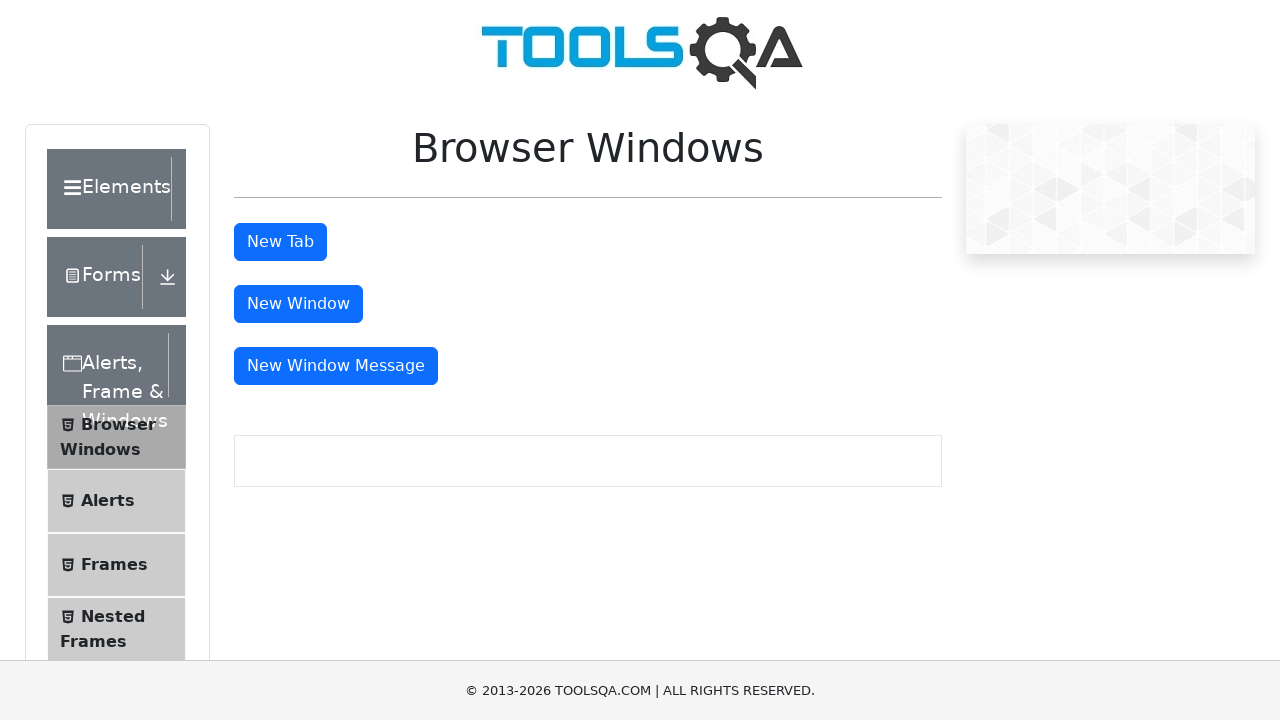

Navigated to browser windows test page
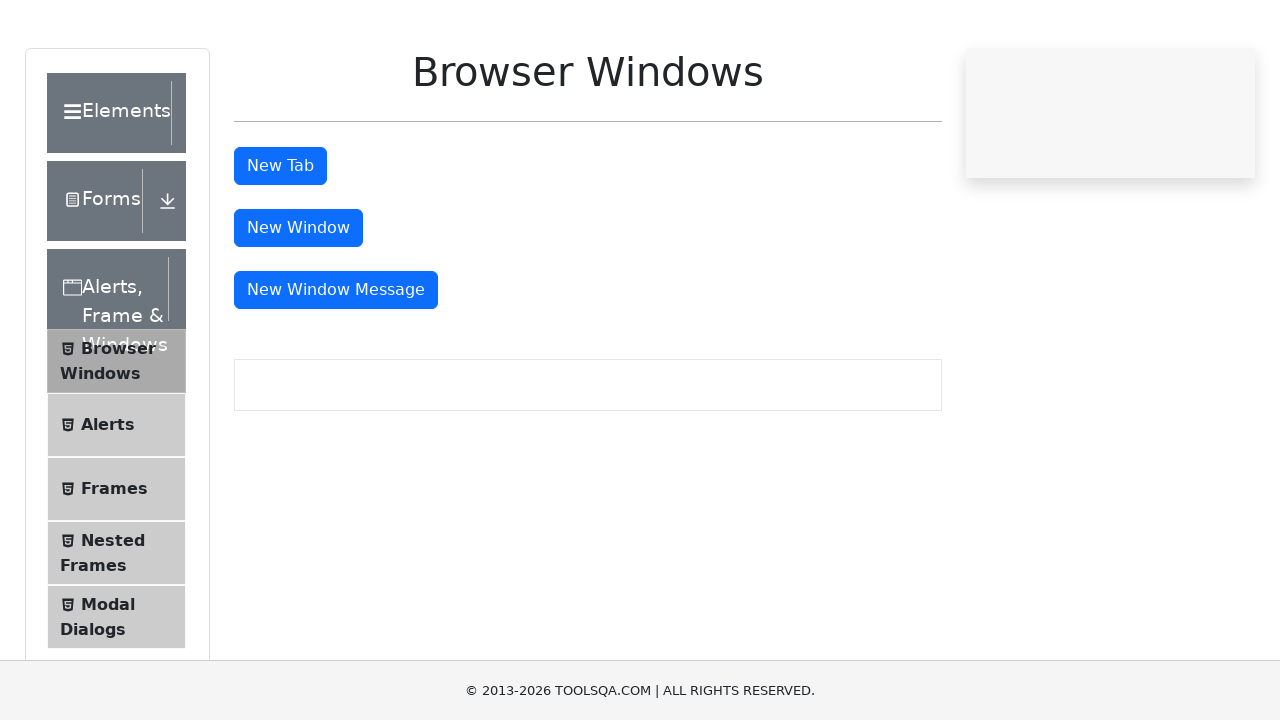

Clicked tab button to open new tab at (280, 242) on #tabButton
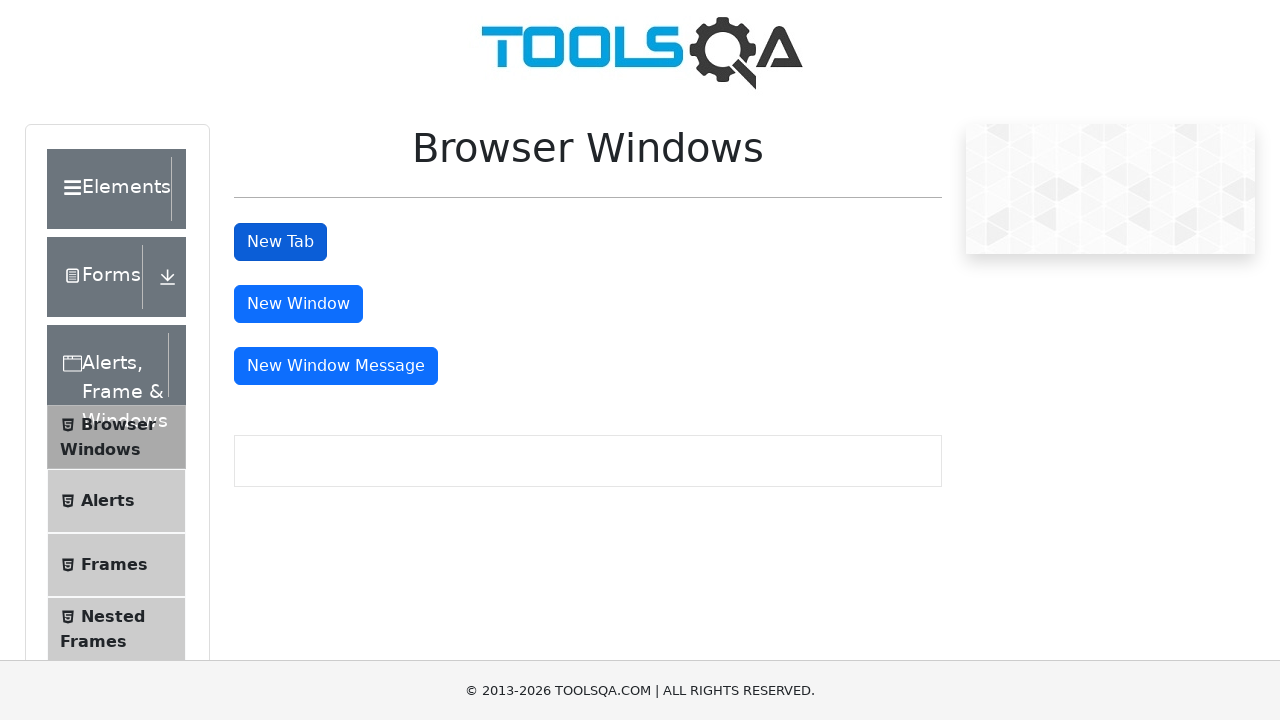

Captured new tab reference
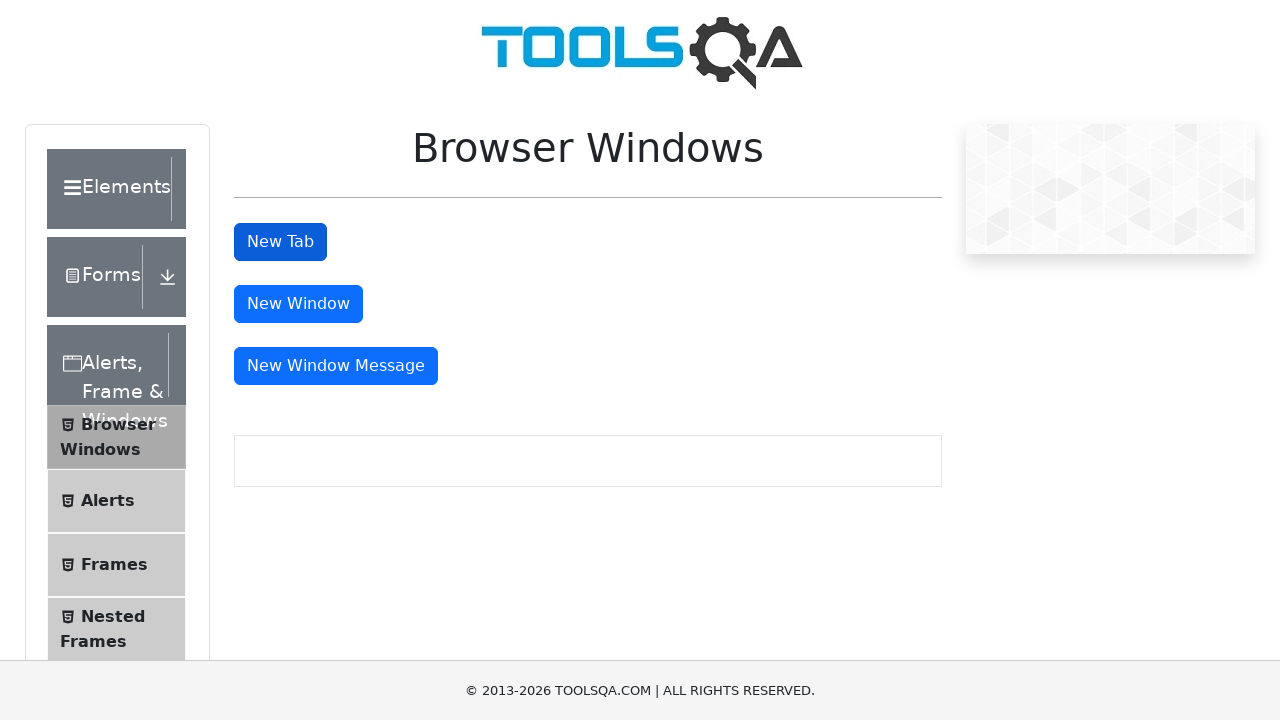

New tab loaded successfully
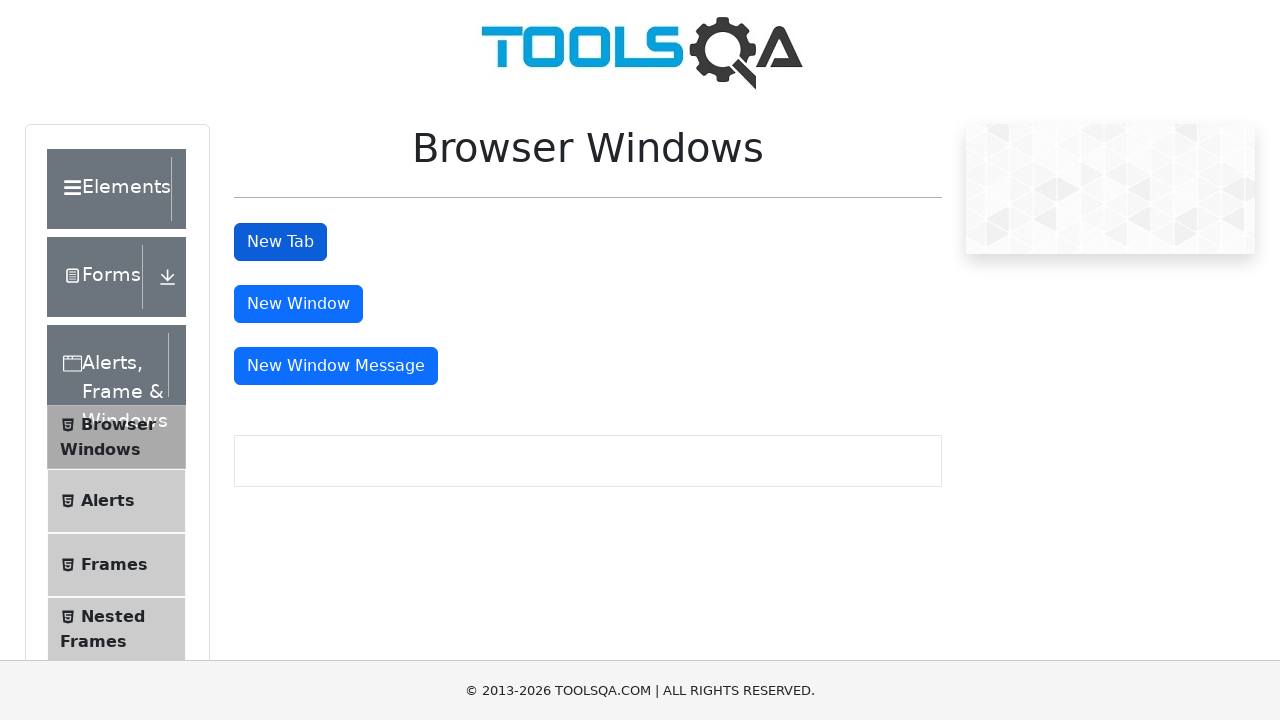

Verified new tab URL contains 'sample'
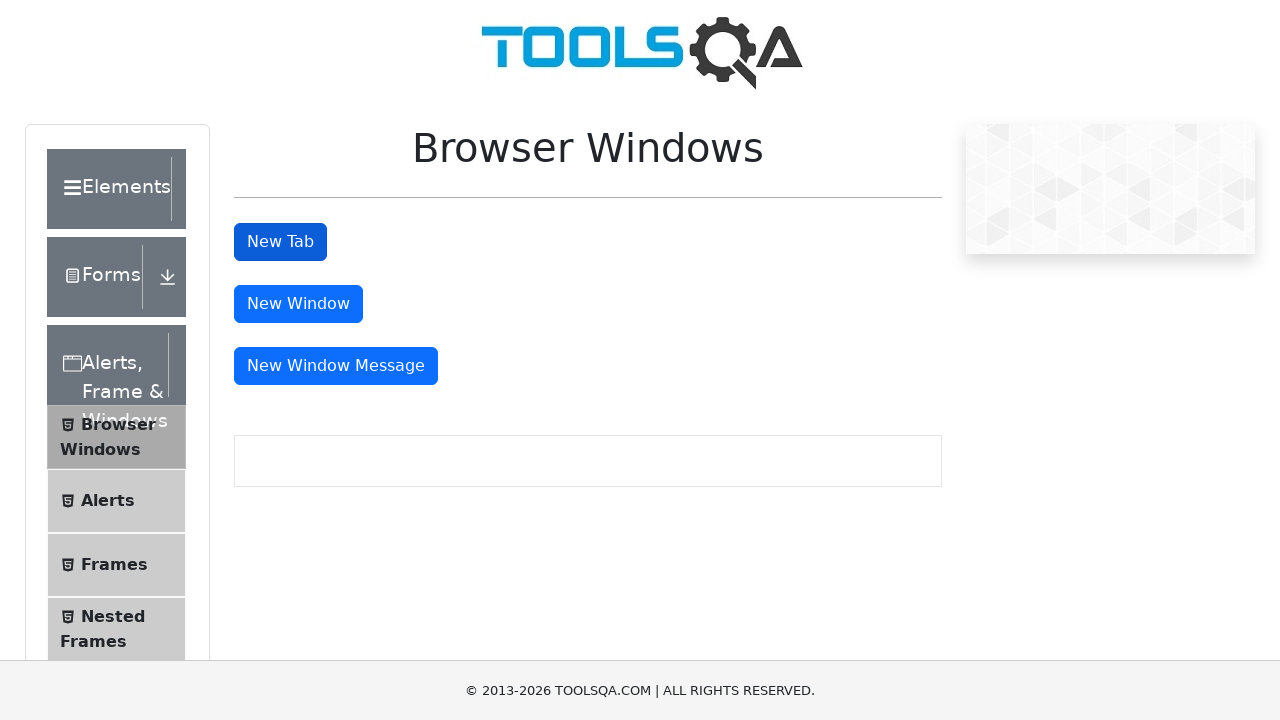

Closed new tab
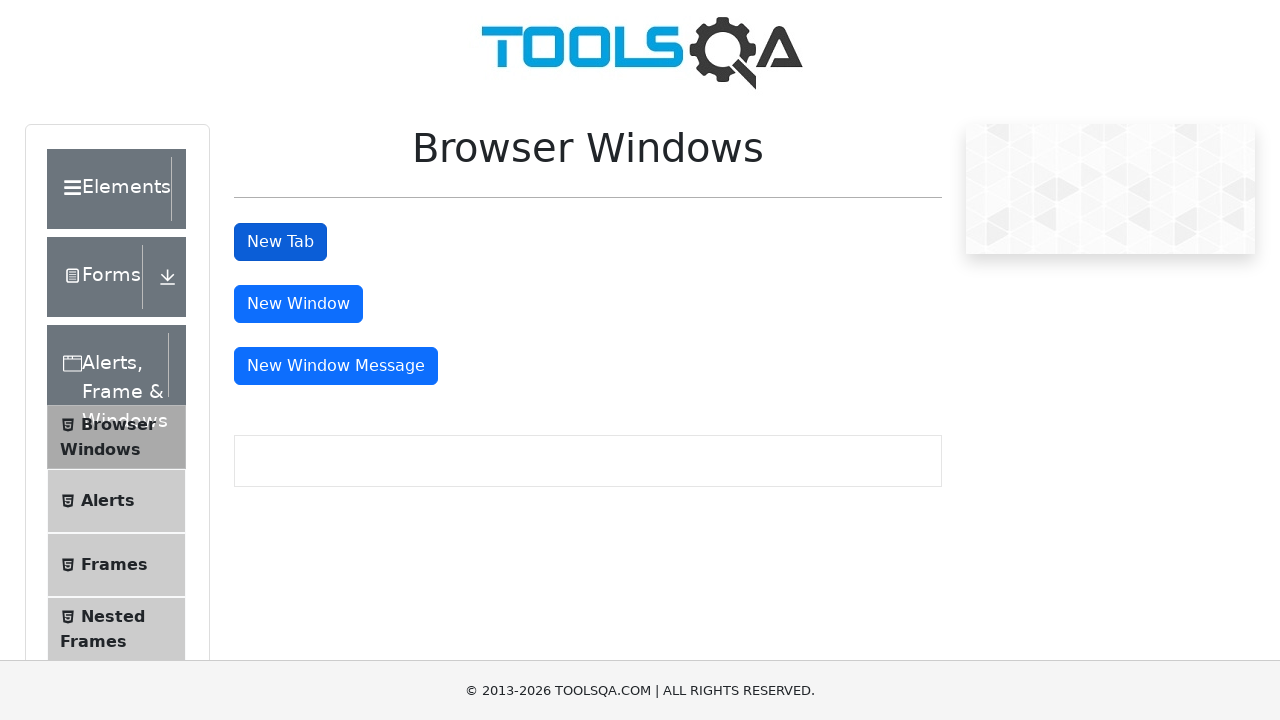

Verified return to parent tab by finding tab button
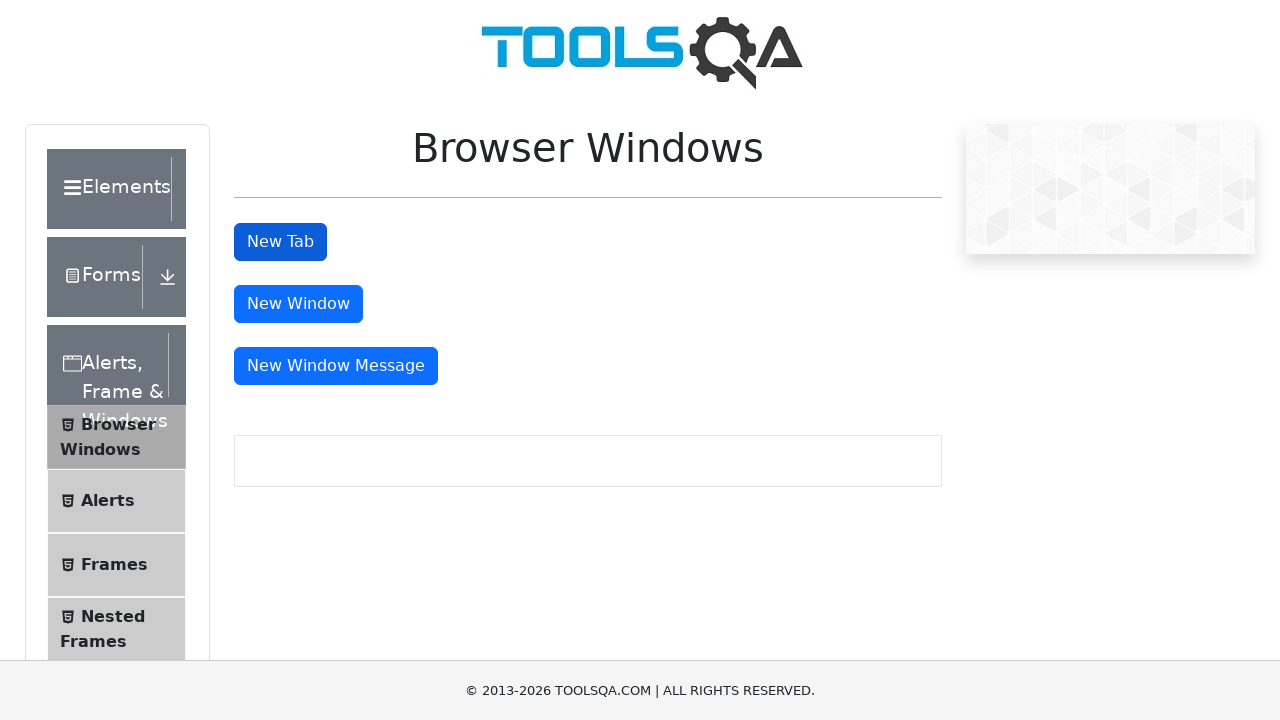

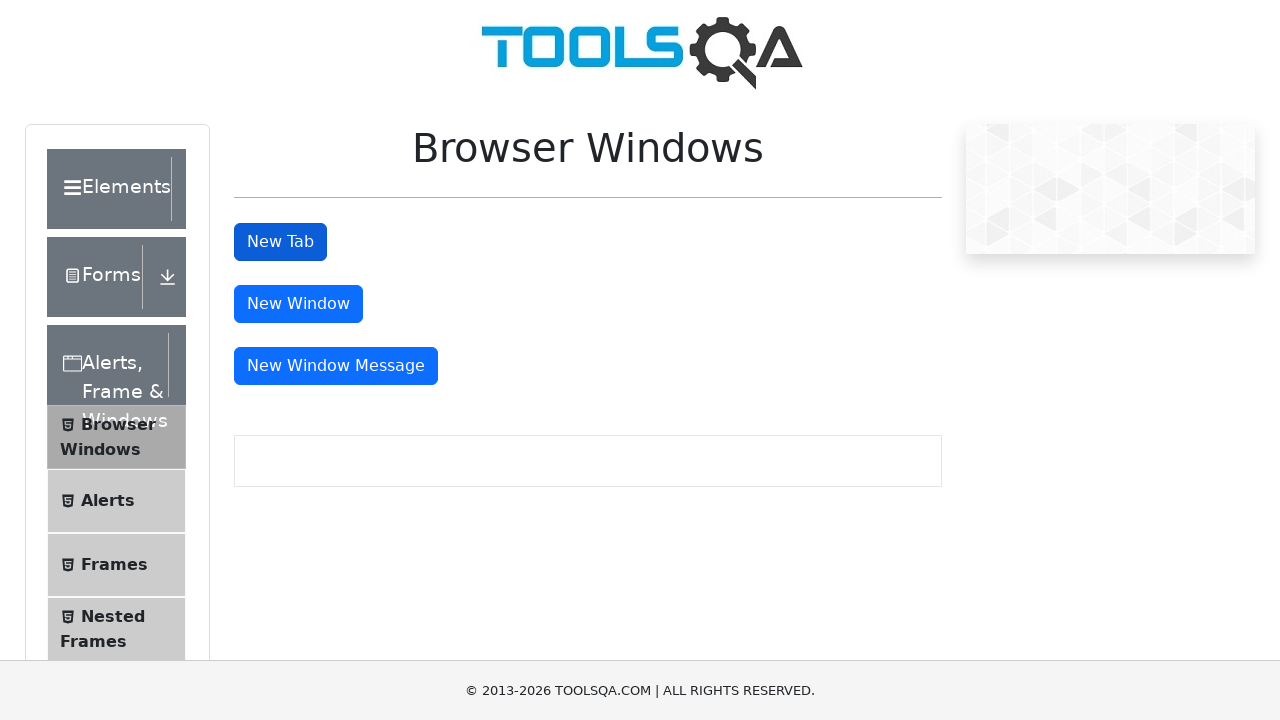